Tests browser window switching functionality by navigating to a W3Schools TryIt page, switching to an iframe, clicking a button that opens a new window, then switching to the new window and verifying a login button is present.

Starting URL: https://www.w3schools.com/Jsref/tryit.asp?filename=tryjsref_win_open

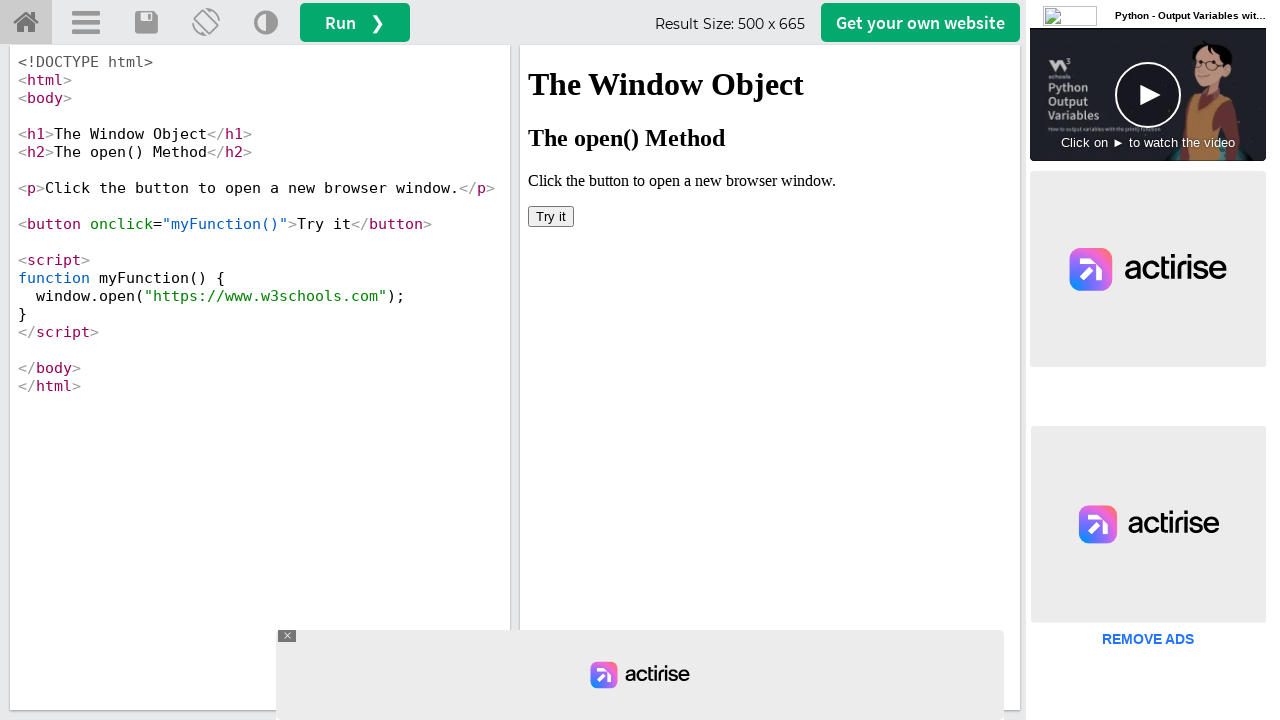

Set viewport to 1920x1080
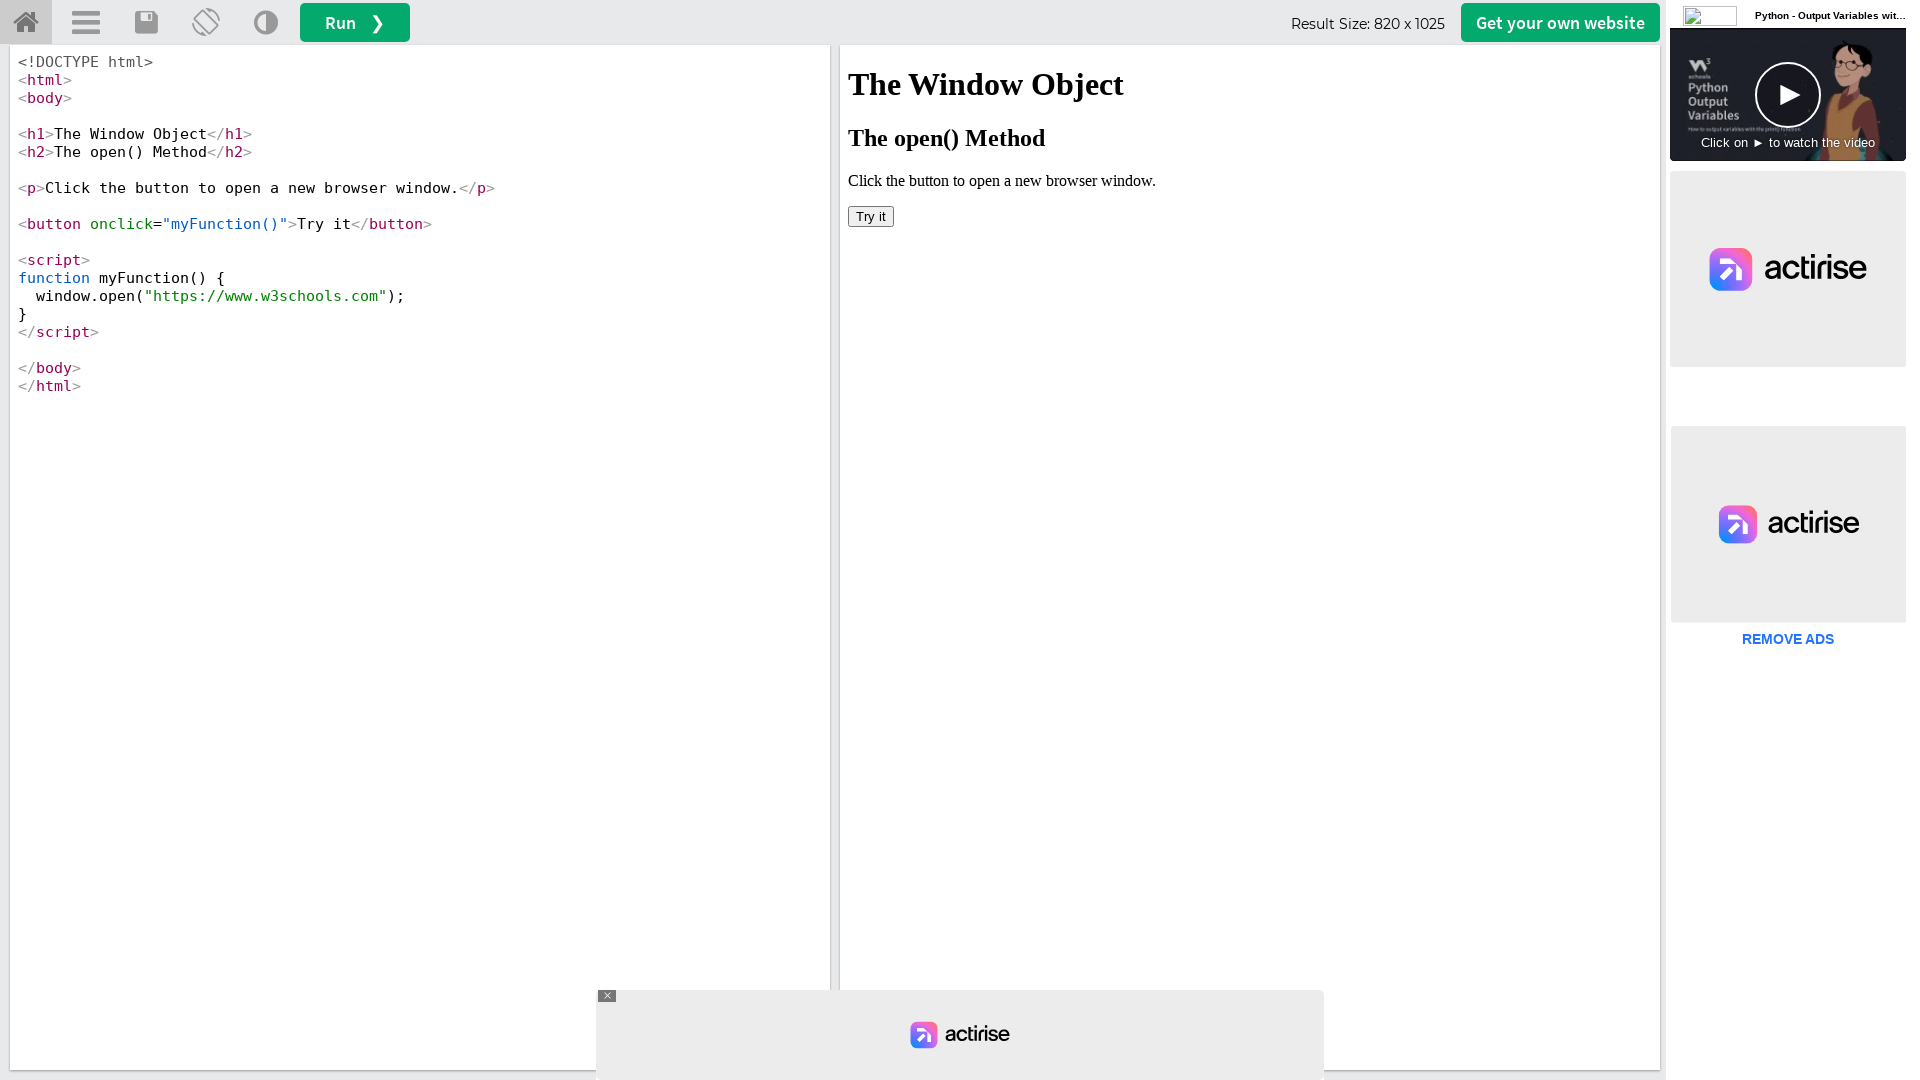

Located iframe with ID 'iframeResult'
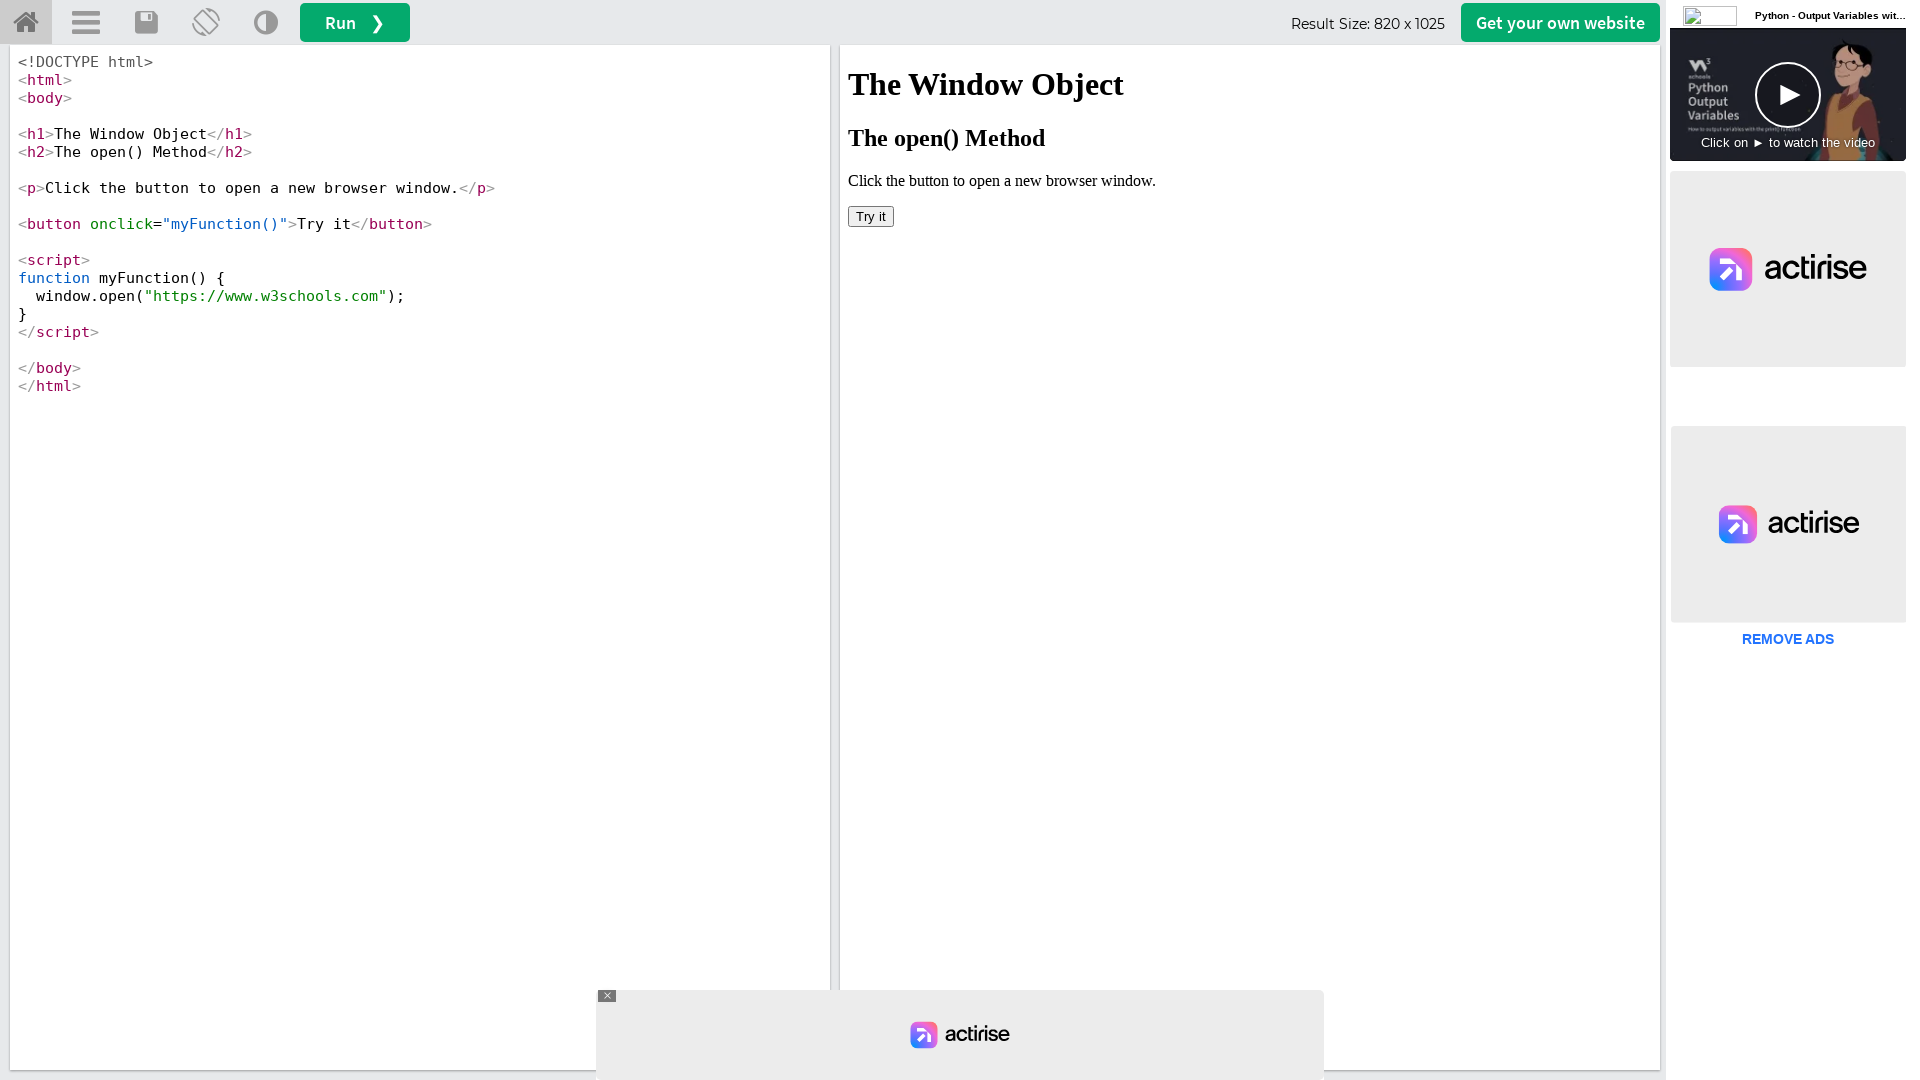

Clicked button in iframe to open new window at (871, 216) on #iframeResult >> internal:control=enter-frame >> xpath=/html/body/button
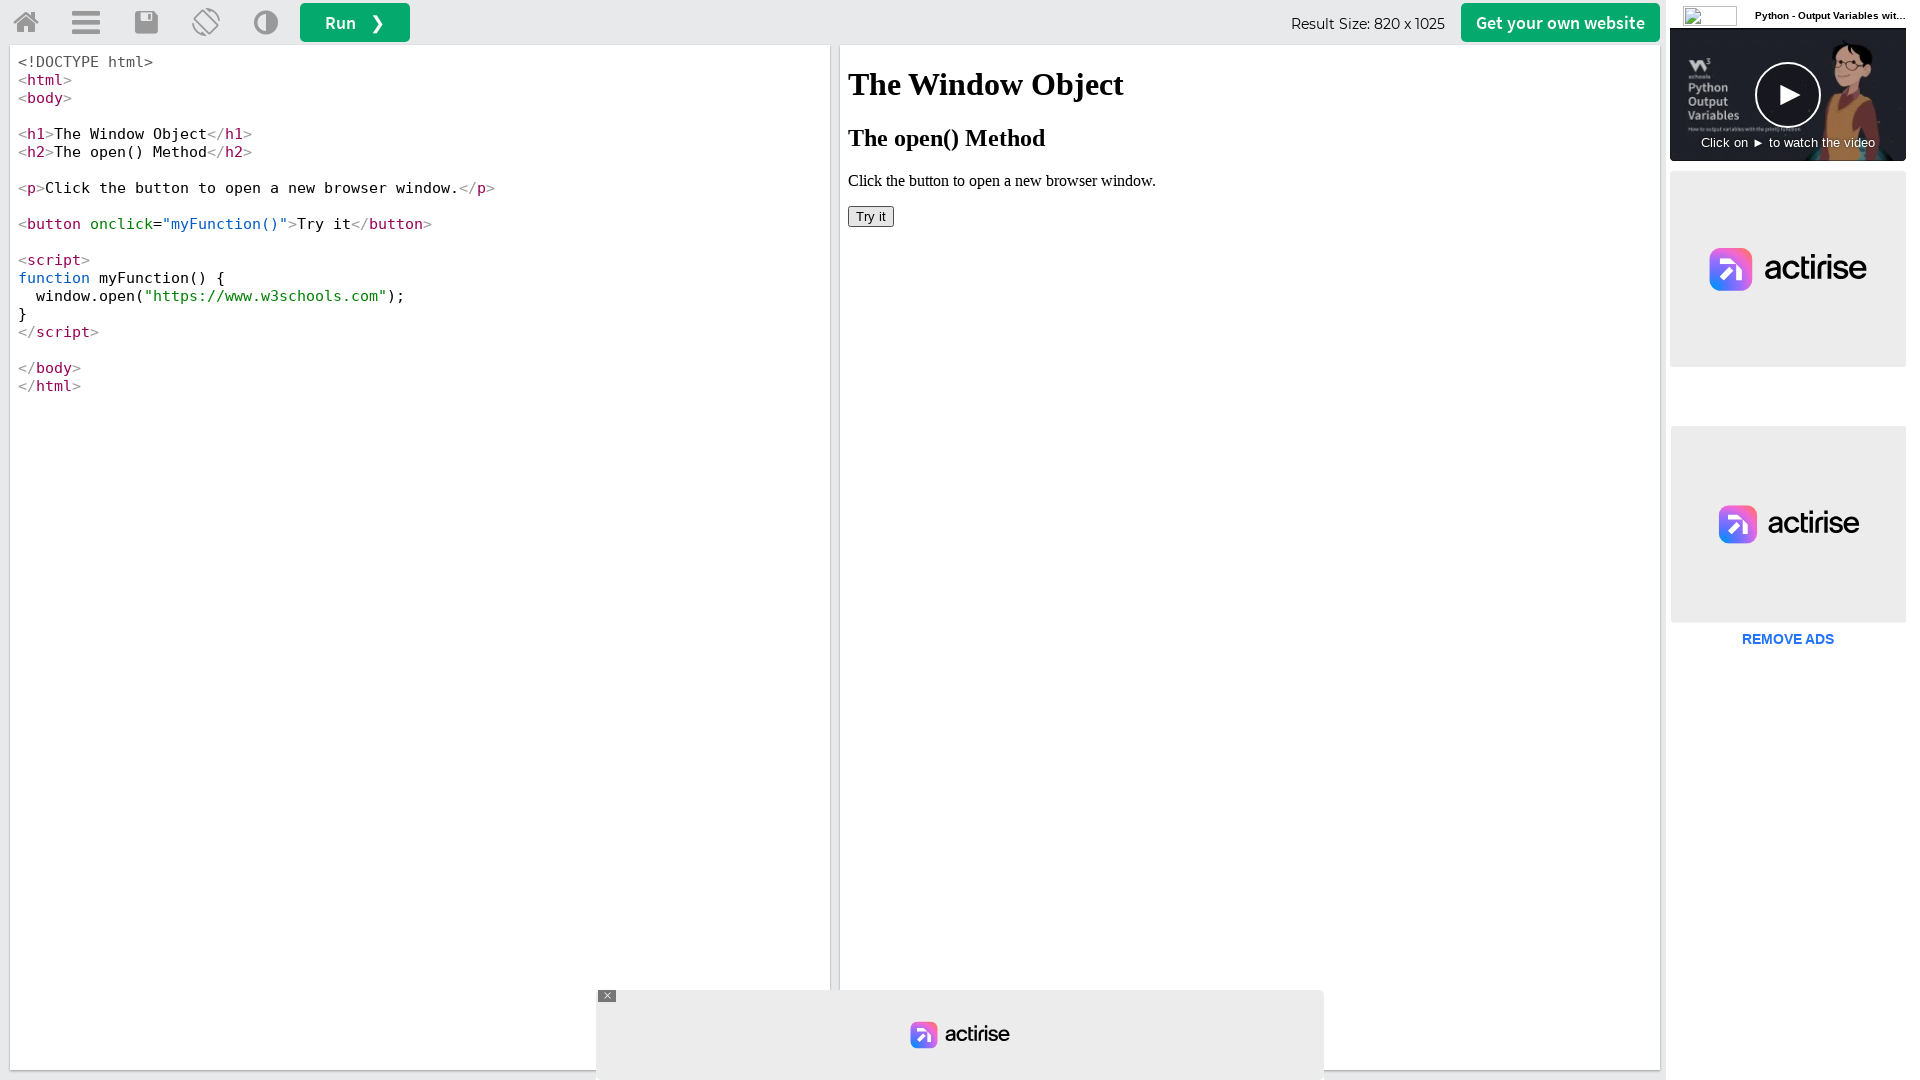

Captured new popup window
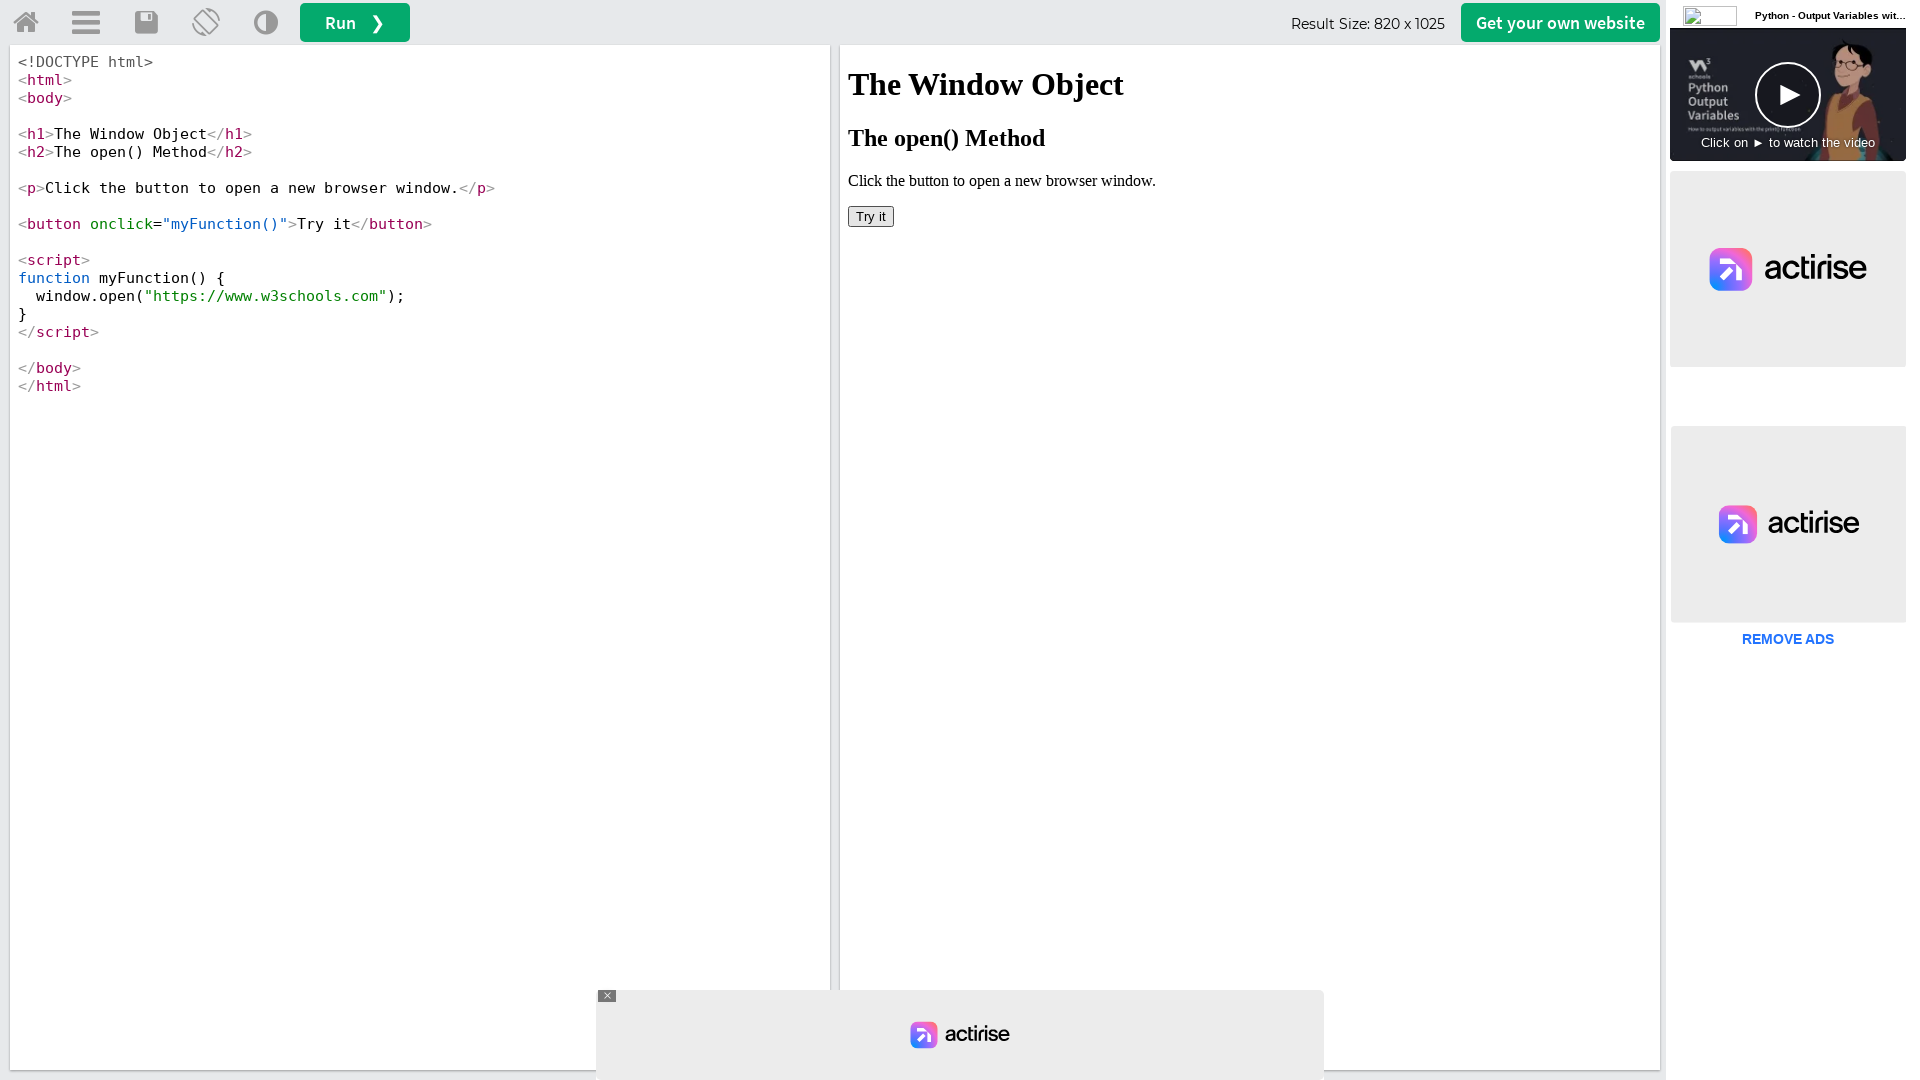

New window loaded successfully
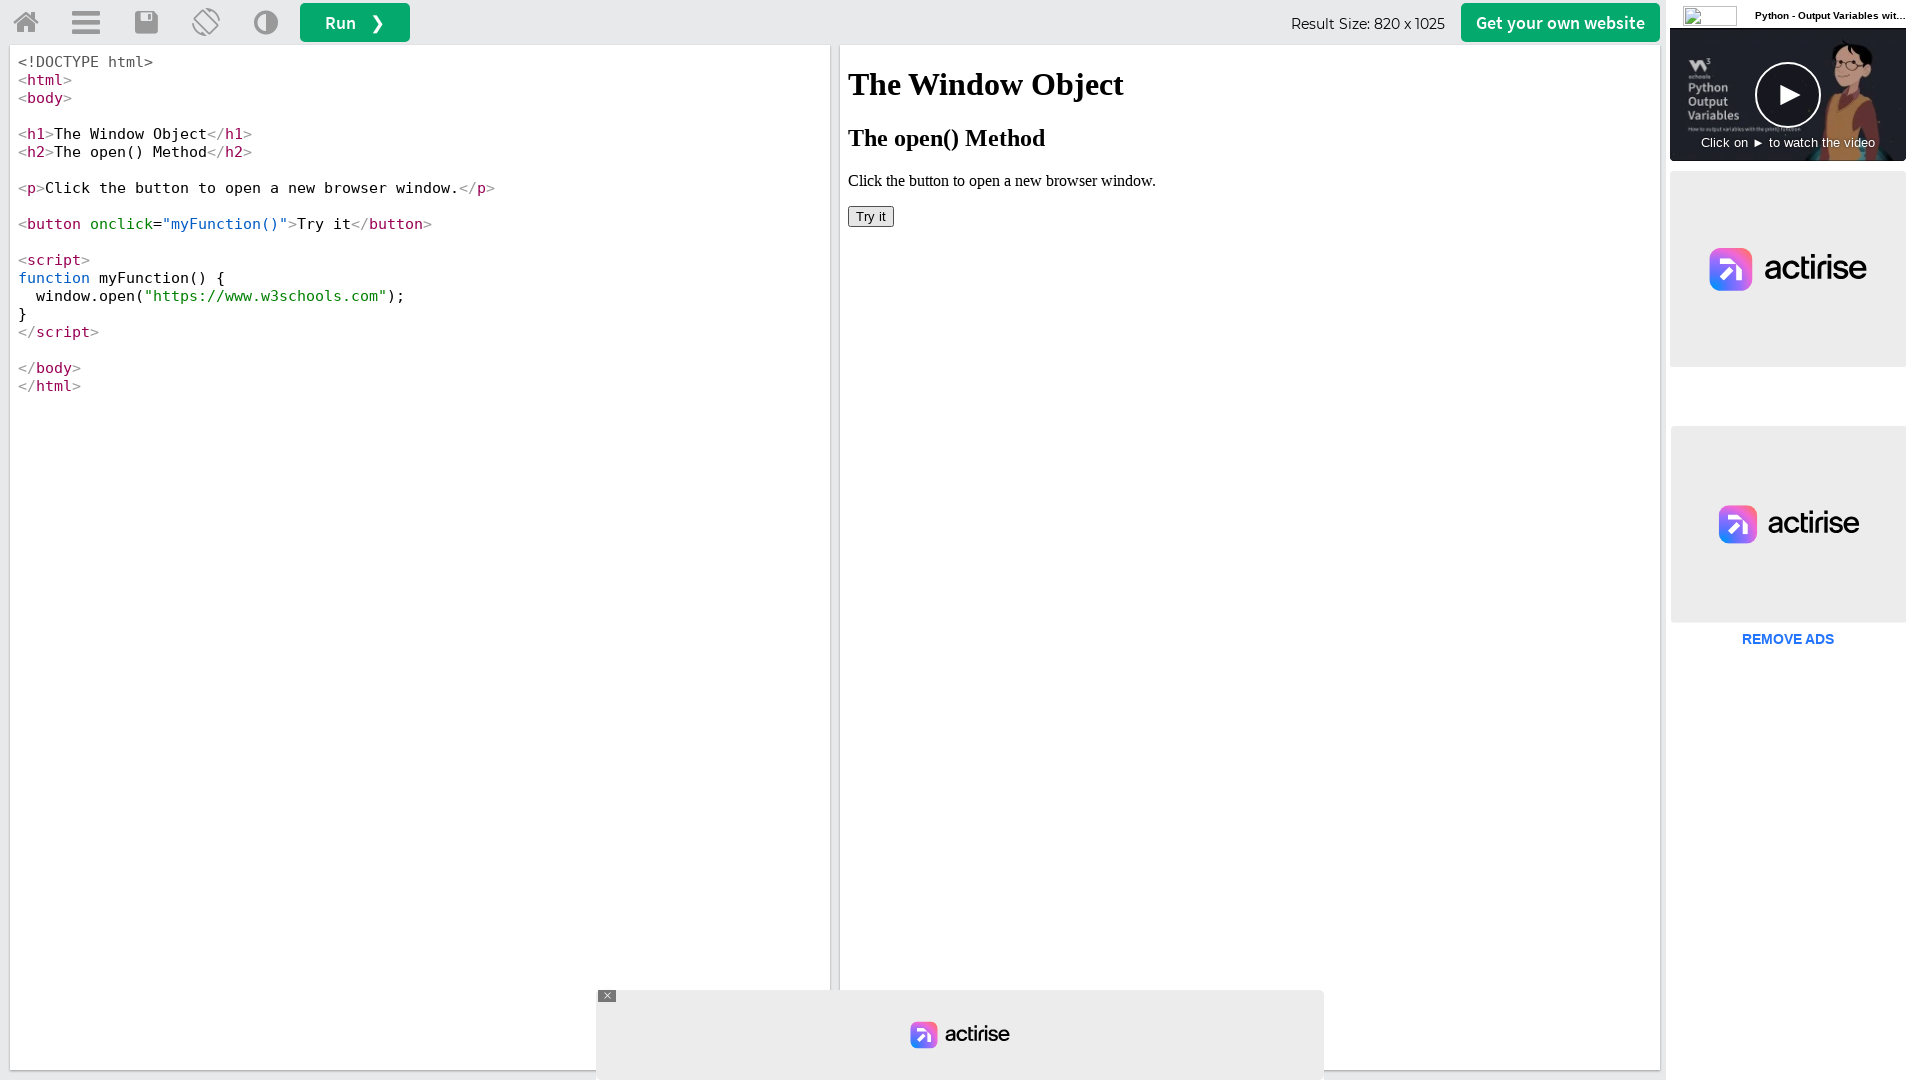

Located login button in new window
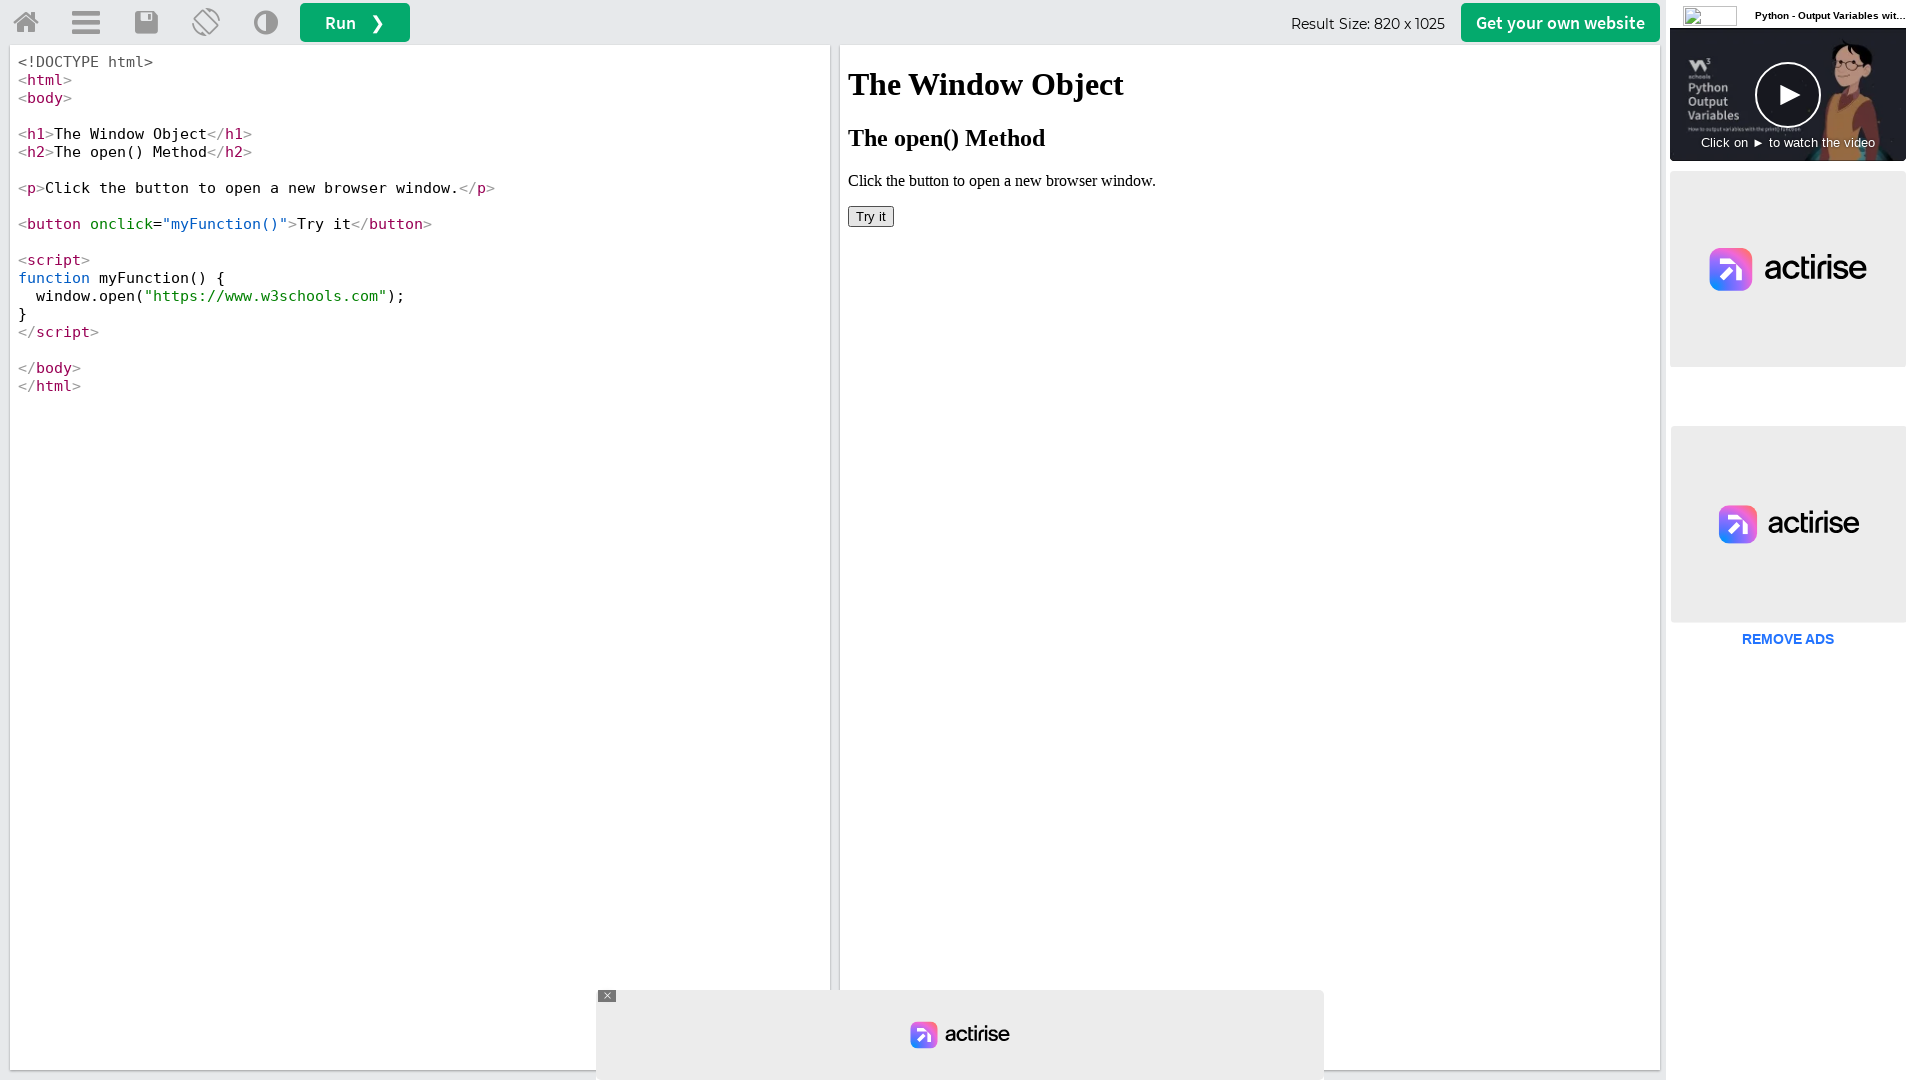

Login button is visible
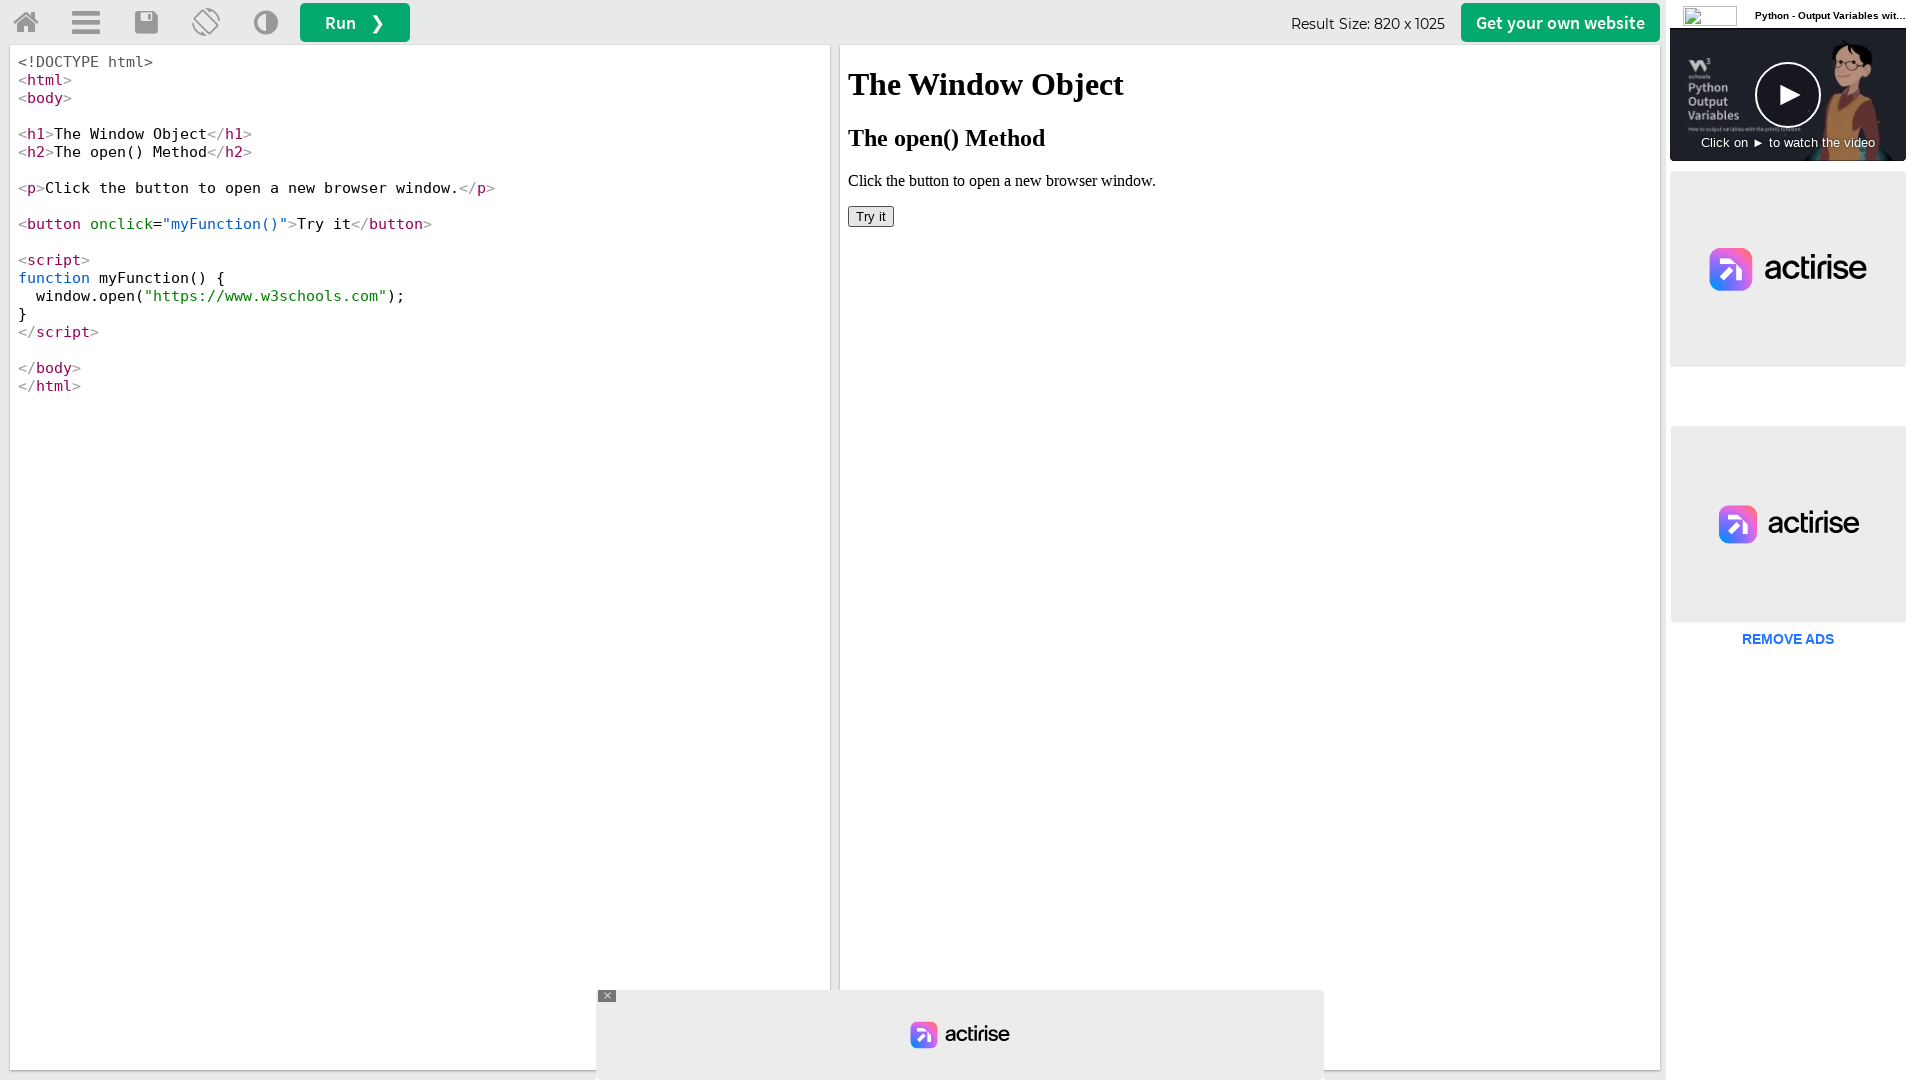

Verified login button is enabled
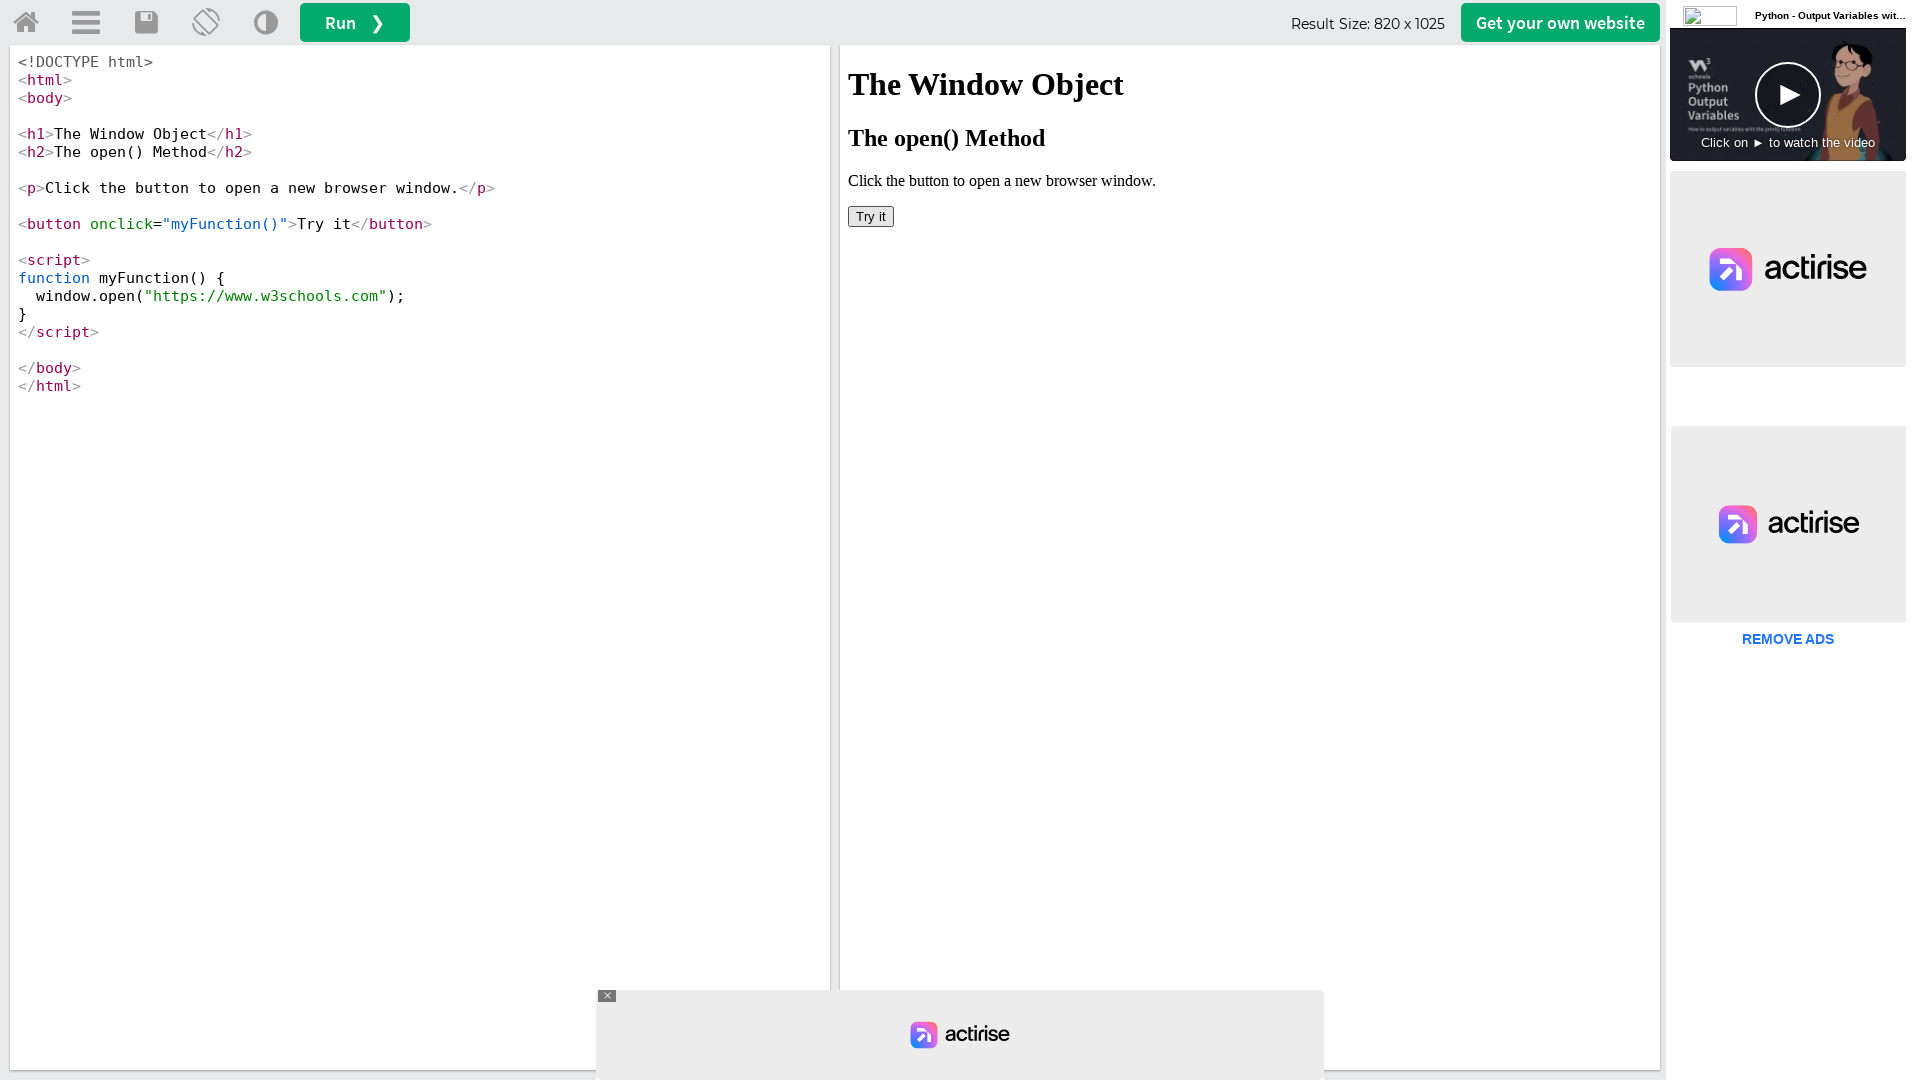

Closed new popup window
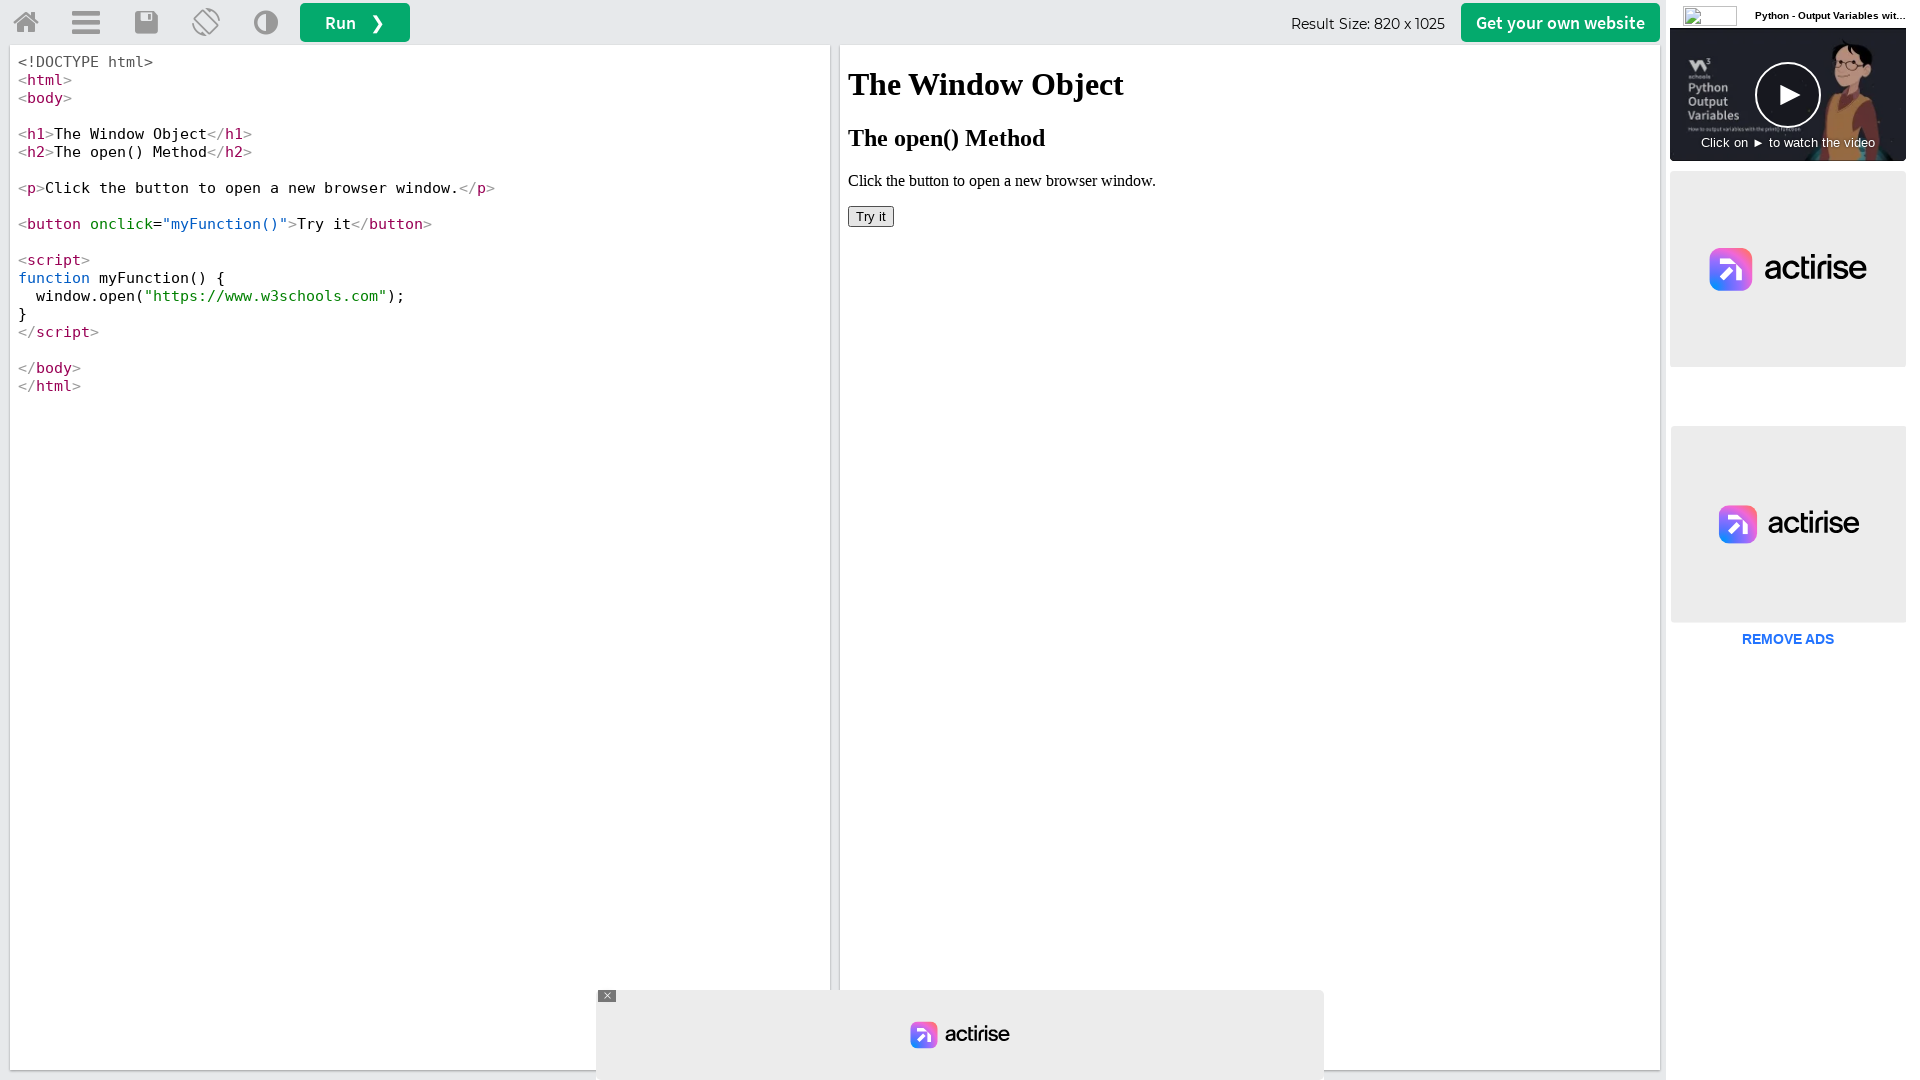

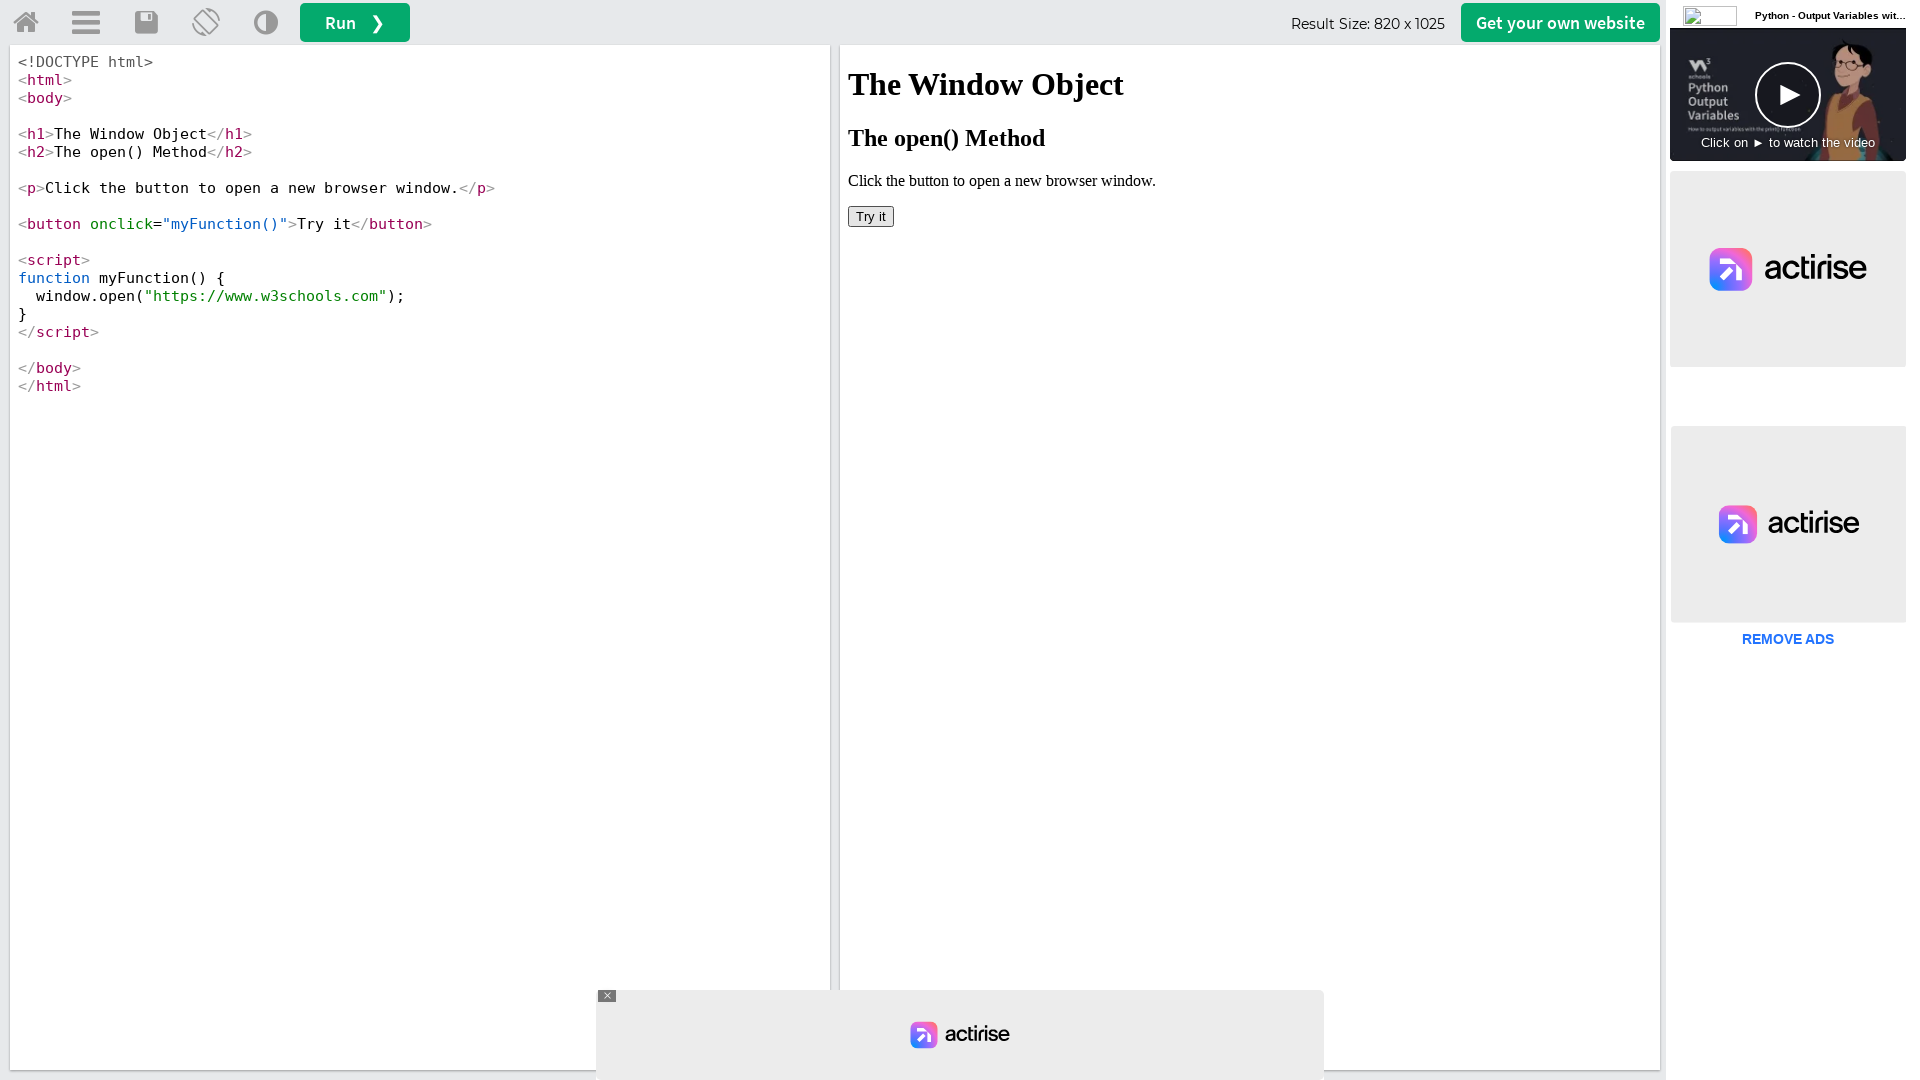